Tests file download functionality by navigating to a download page and clicking on a download link to initiate a file download.

Starting URL: https://the-internet.herokuapp.com/download

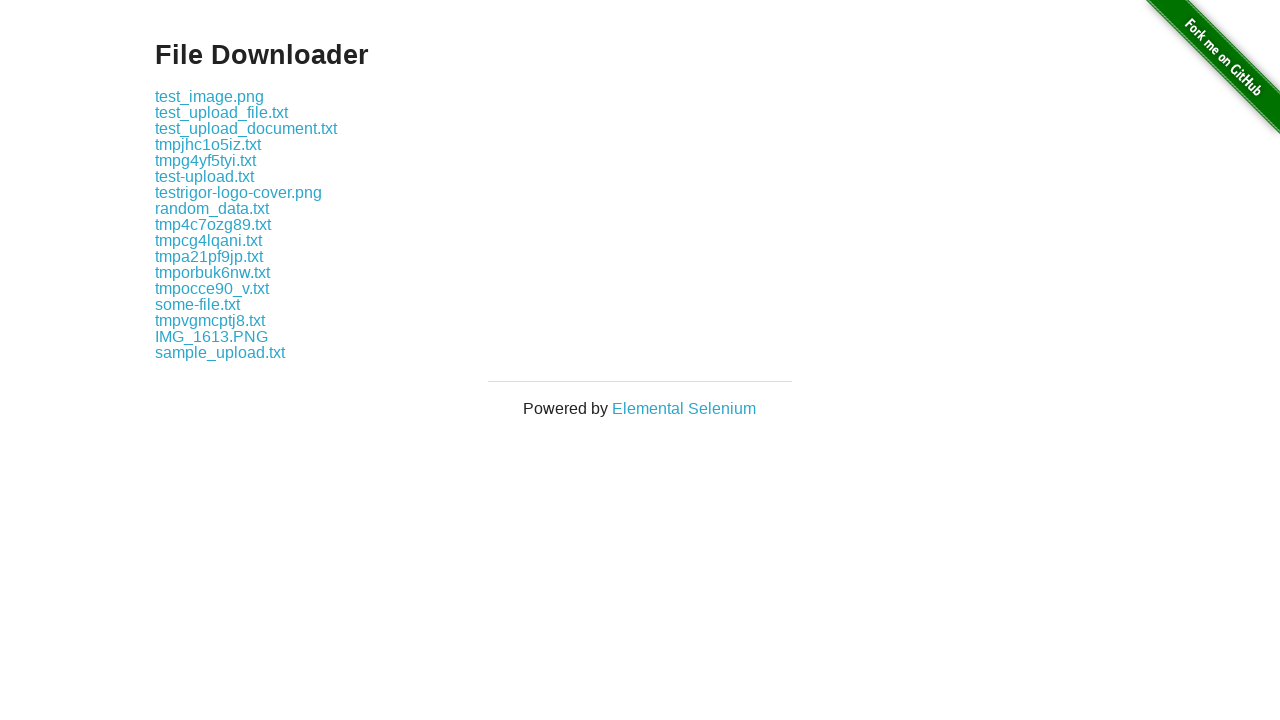

Clicked on the first download link to initiate file download at (210, 96) on div.example > a
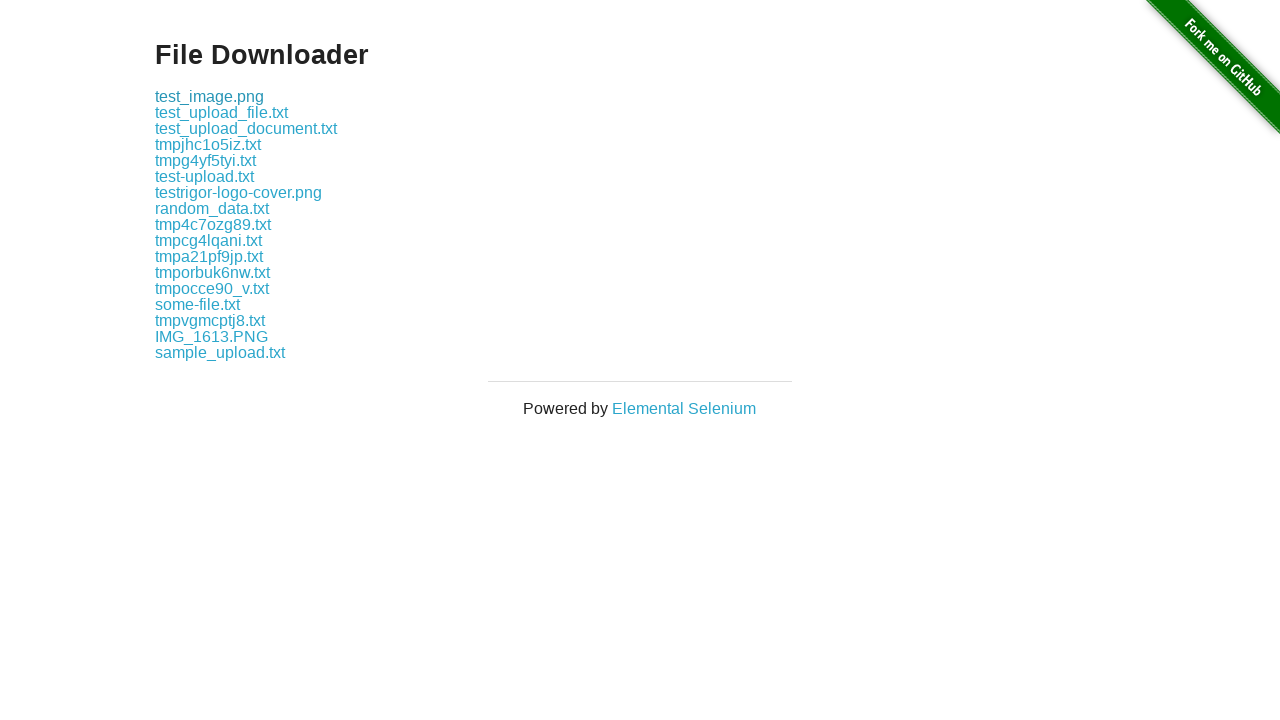

Waited 2 seconds for download to potentially start
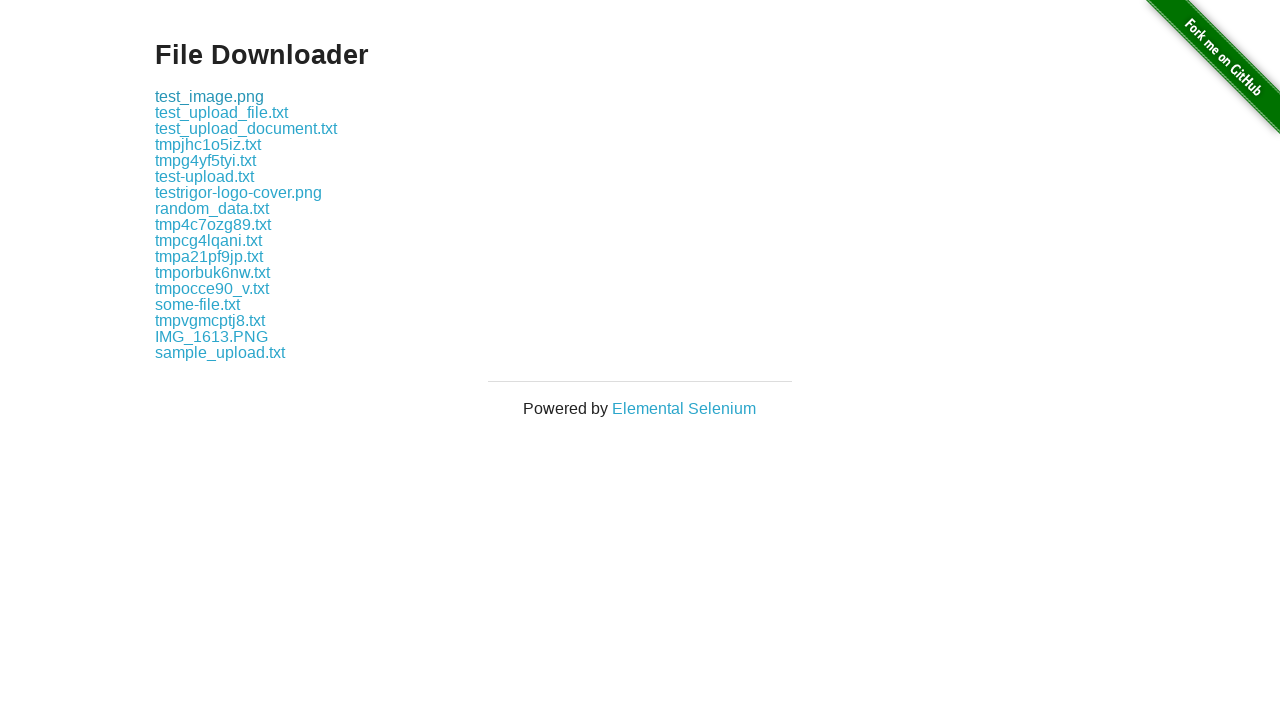

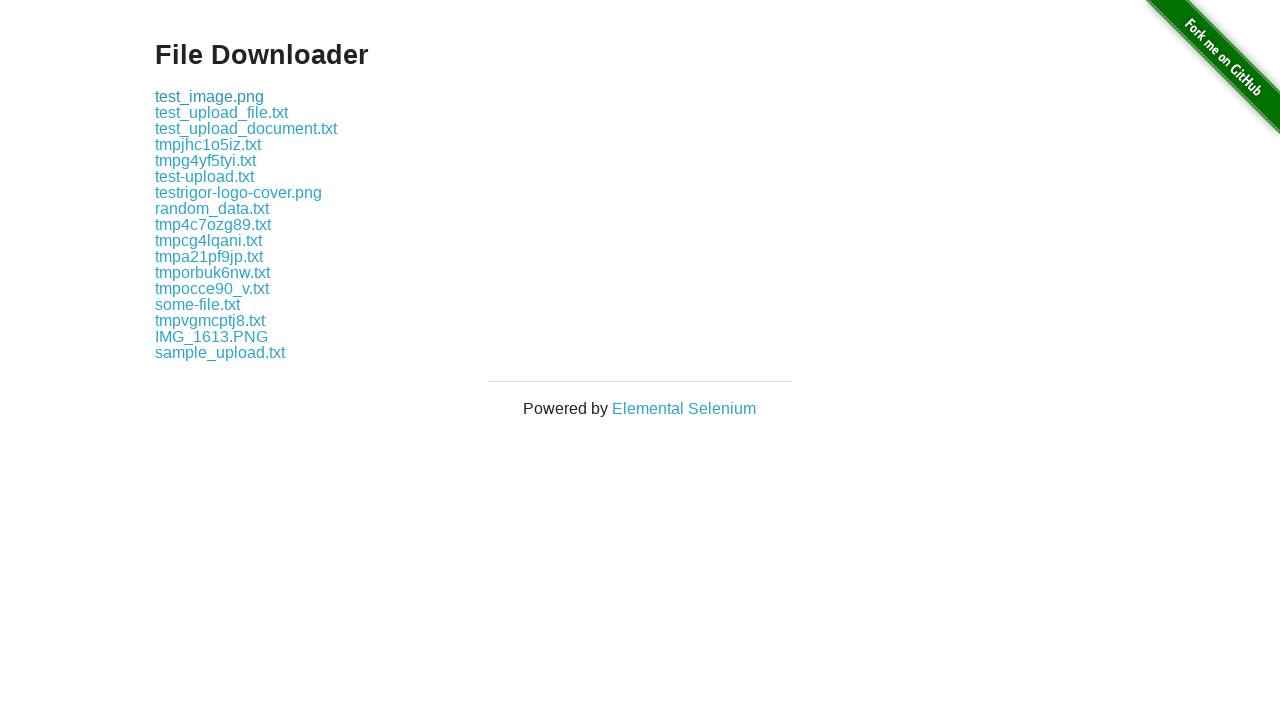